Tests checkbox functionality by selecting checkboxes if they are not already selected and verifying the selection state

Starting URL: https://the-internet.herokuapp.com/checkboxes

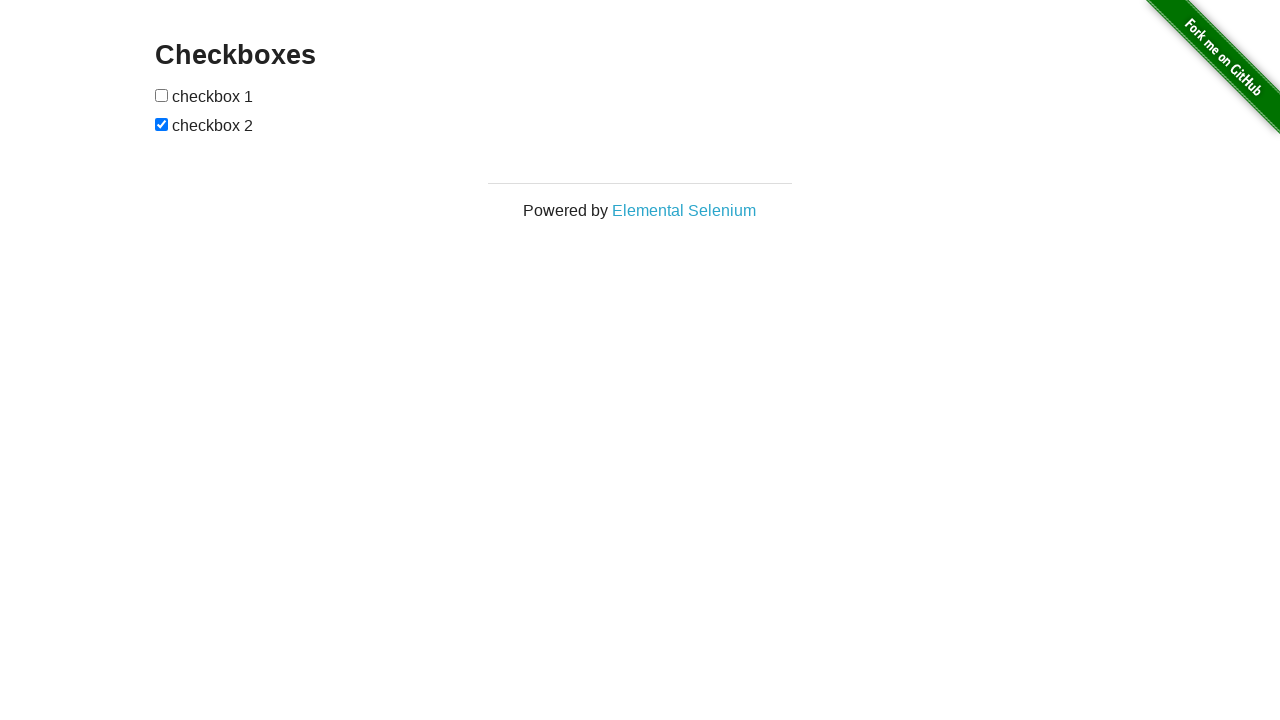

Located first checkbox element
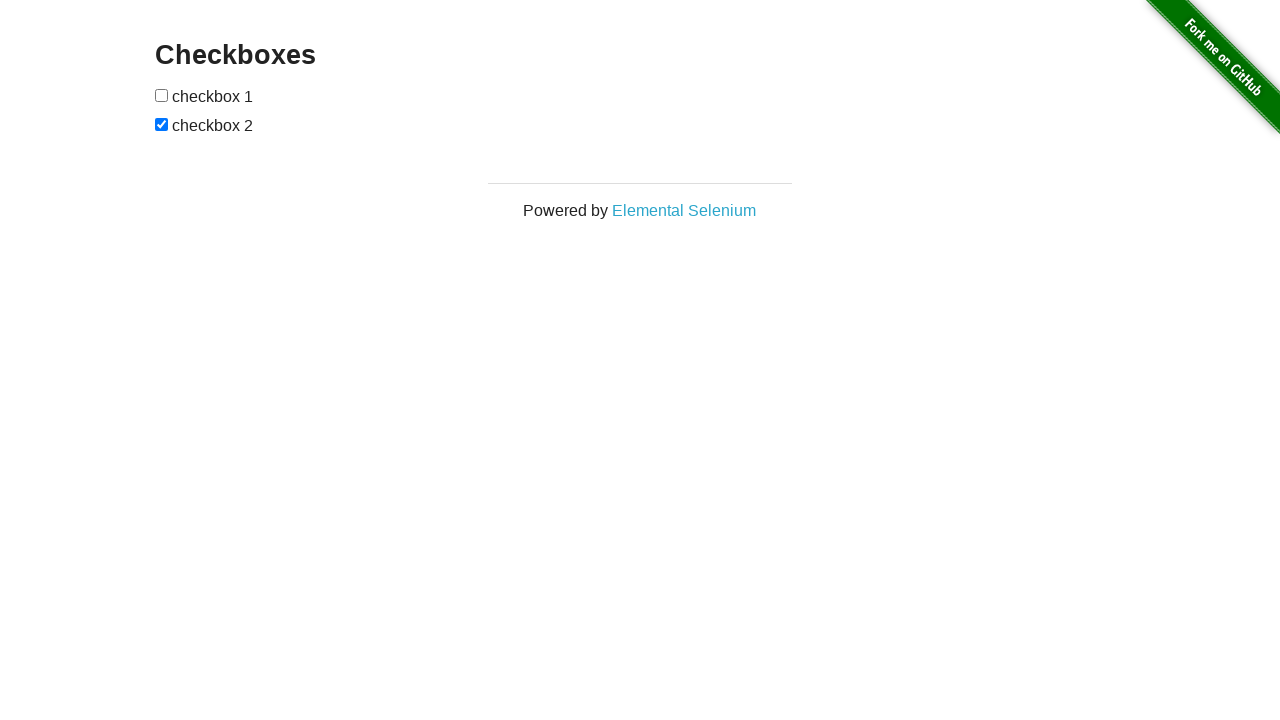

Located second checkbox element
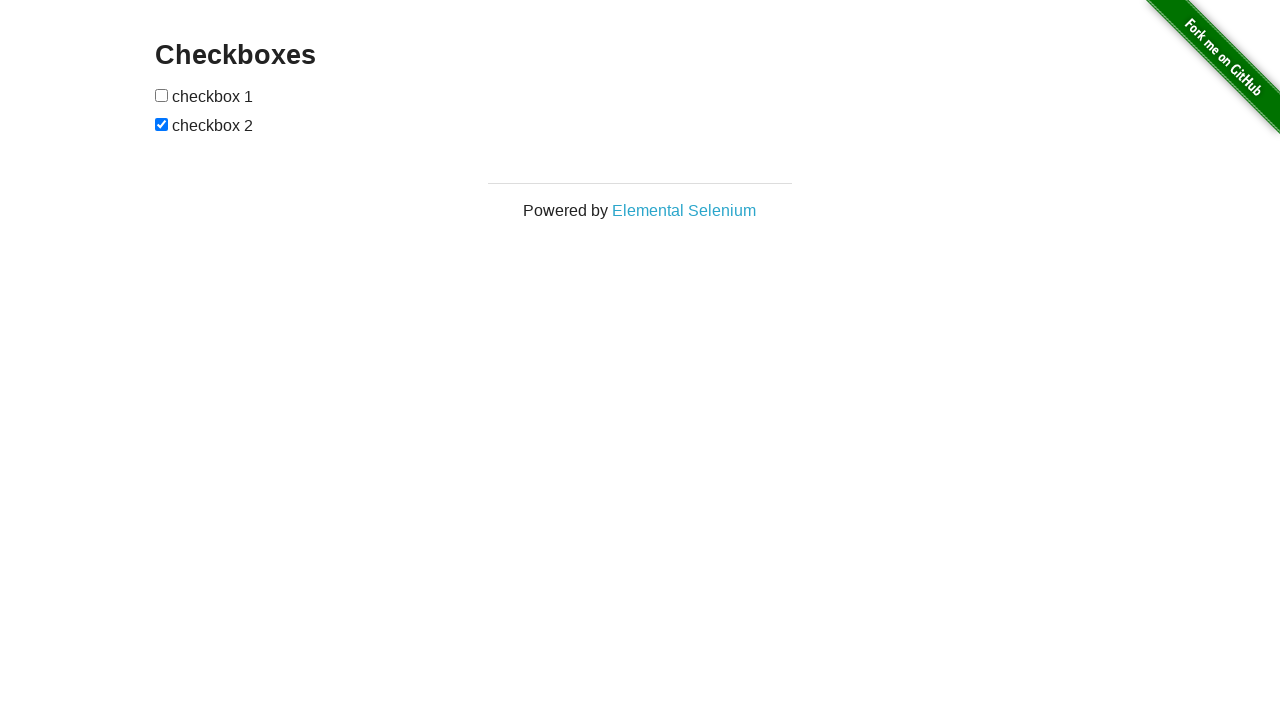

Checked first checkbox state
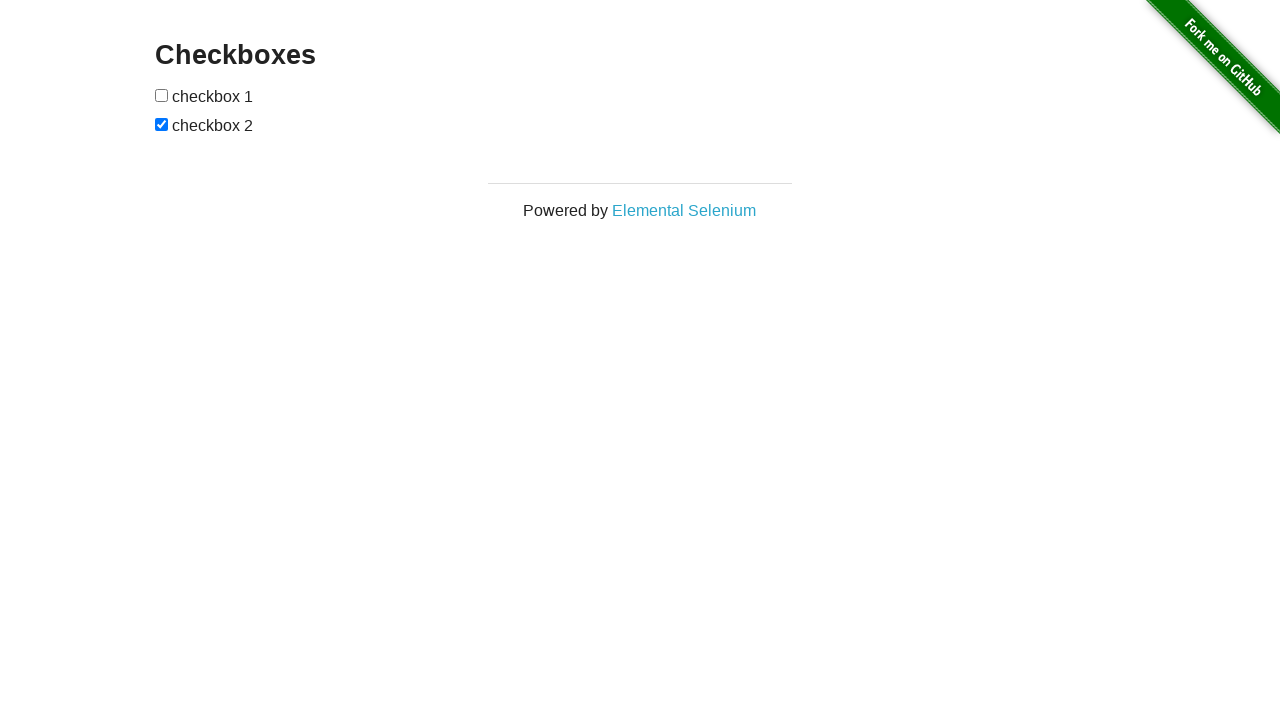

Clicked first checkbox to select it at (162, 95) on (//input[@type='checkbox'])[1]
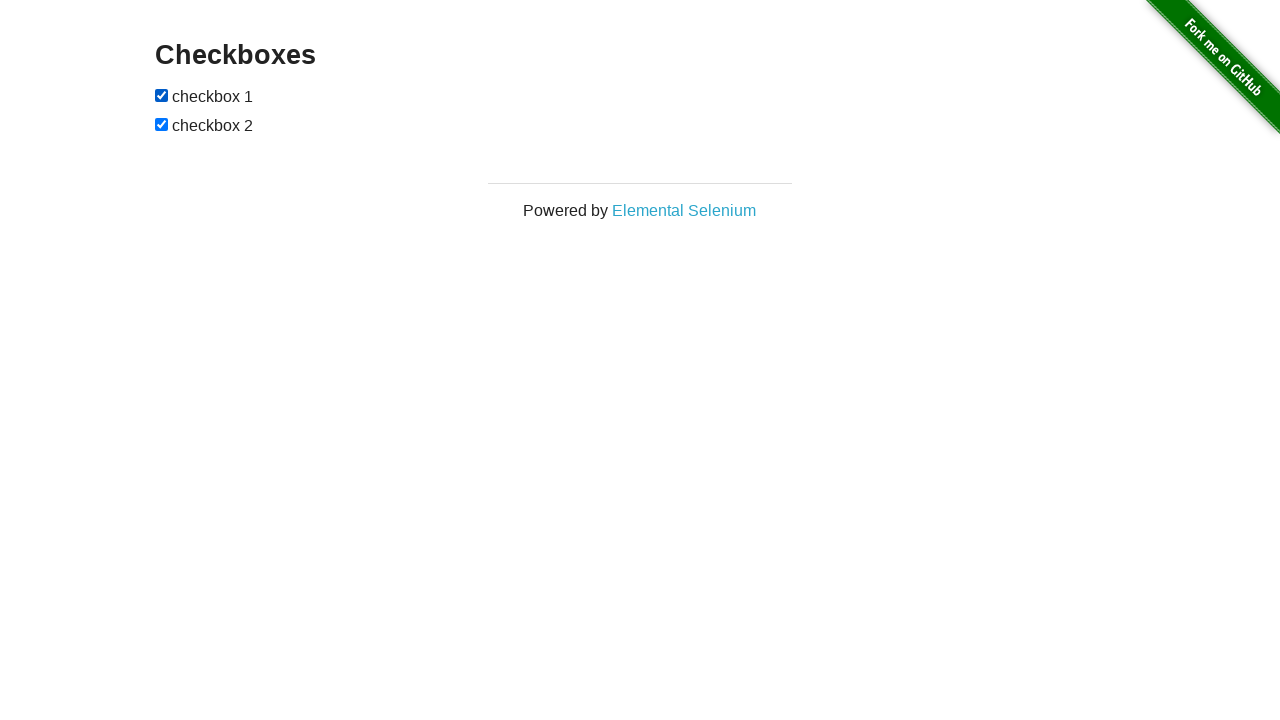

Second checkbox was already checked
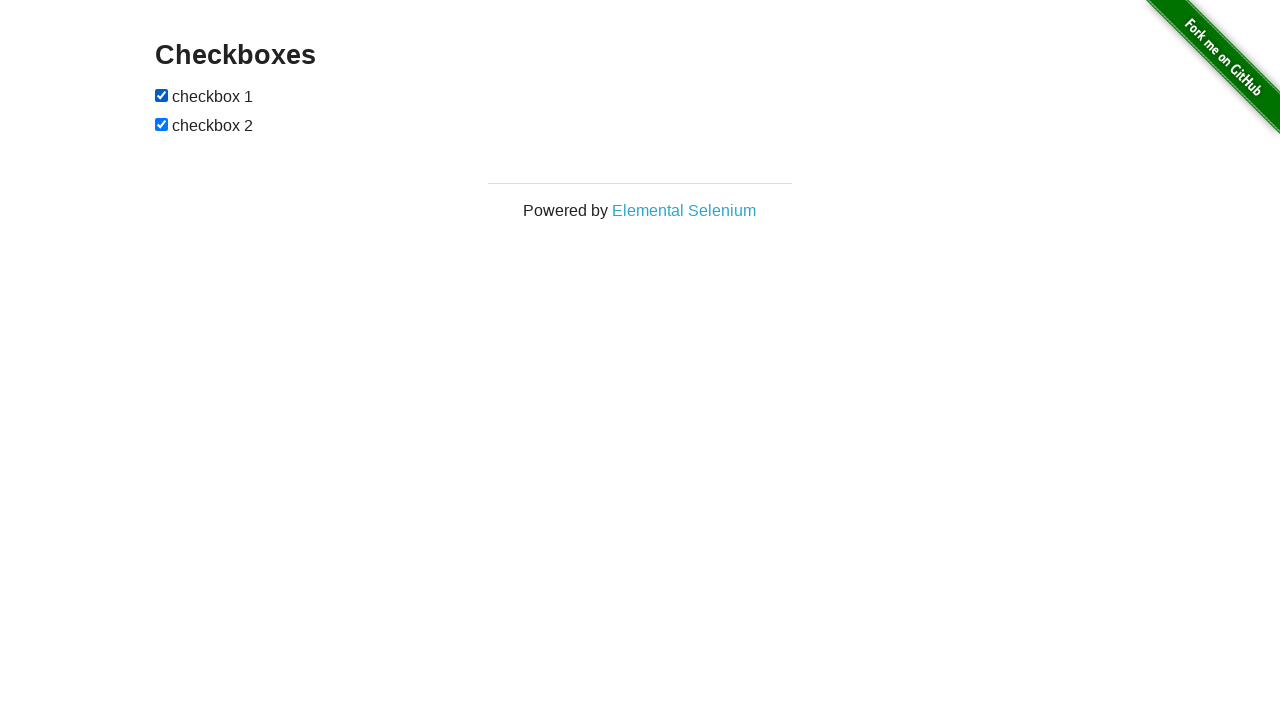

Verified that first checkbox is checked
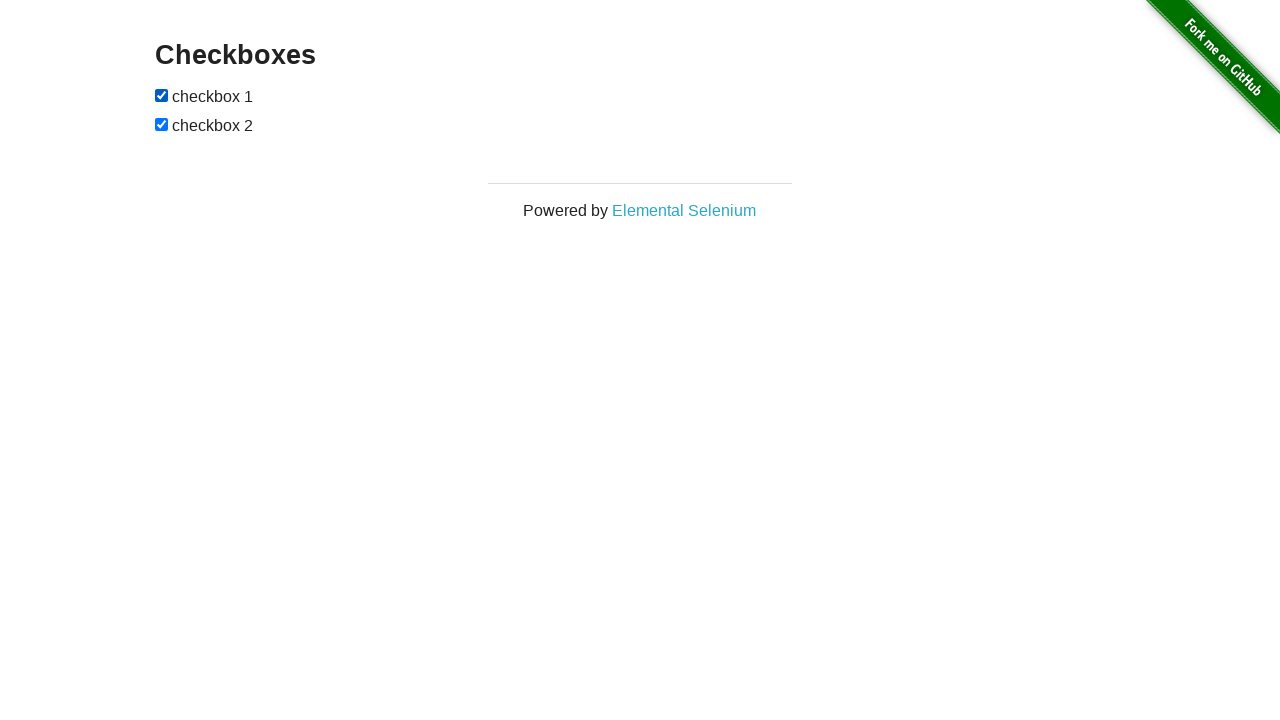

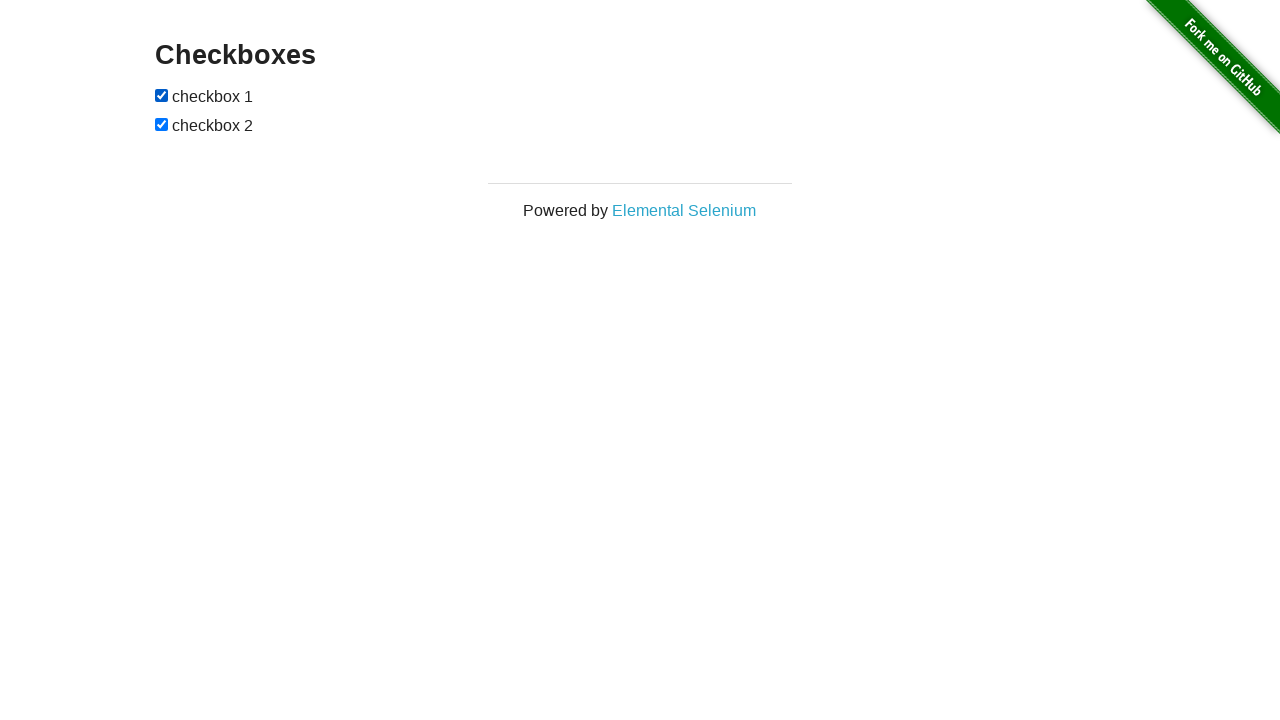